Tests dropdown menu functionality by clicking the dropdown button and selecting the autocomplete option from the menu

Starting URL: https://formy-project.herokuapp.com/dropdown

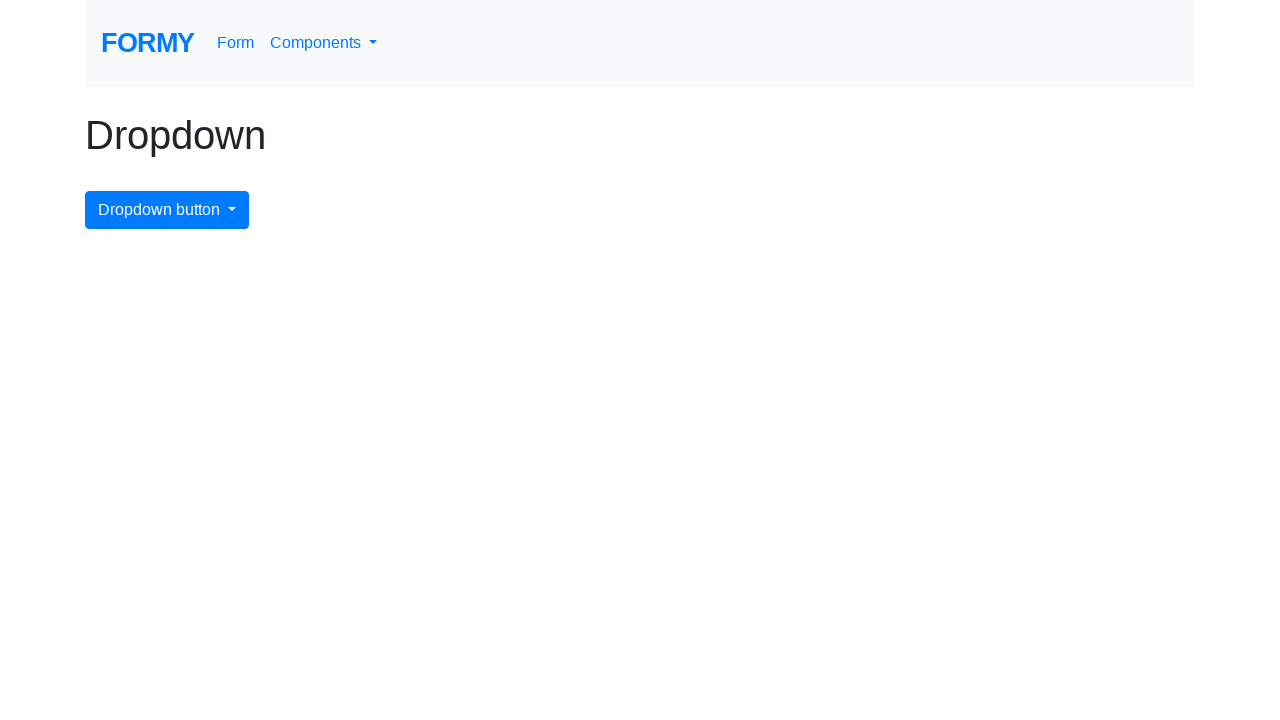

Clicked dropdown menu button to open the menu at (167, 210) on #dropdownMenuButton
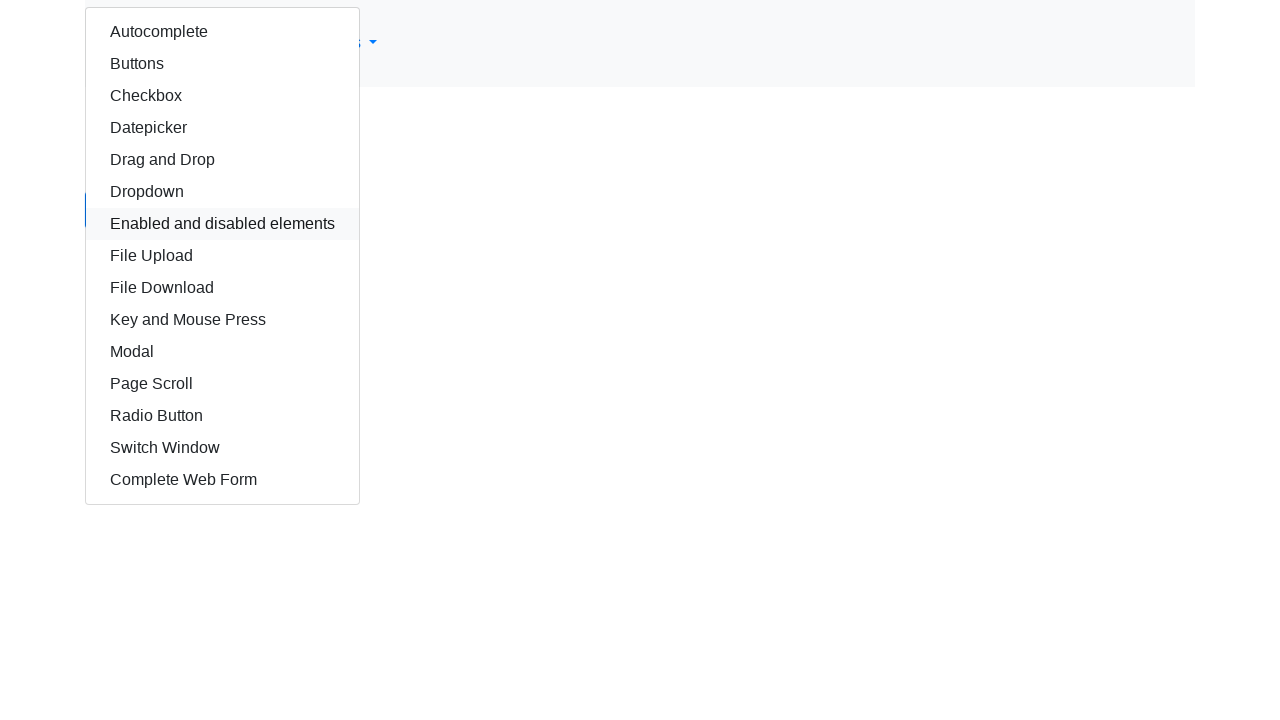

Selected autocomplete option from the dropdown menu at (222, 32) on #autocomplete
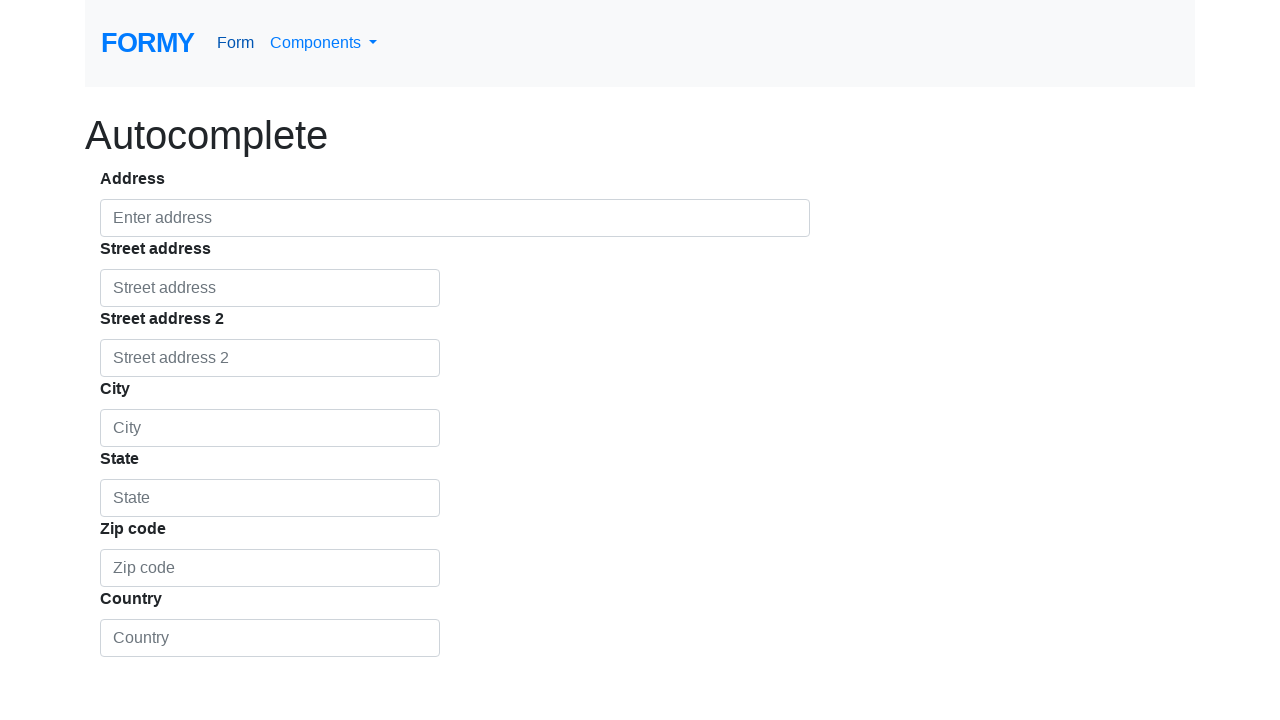

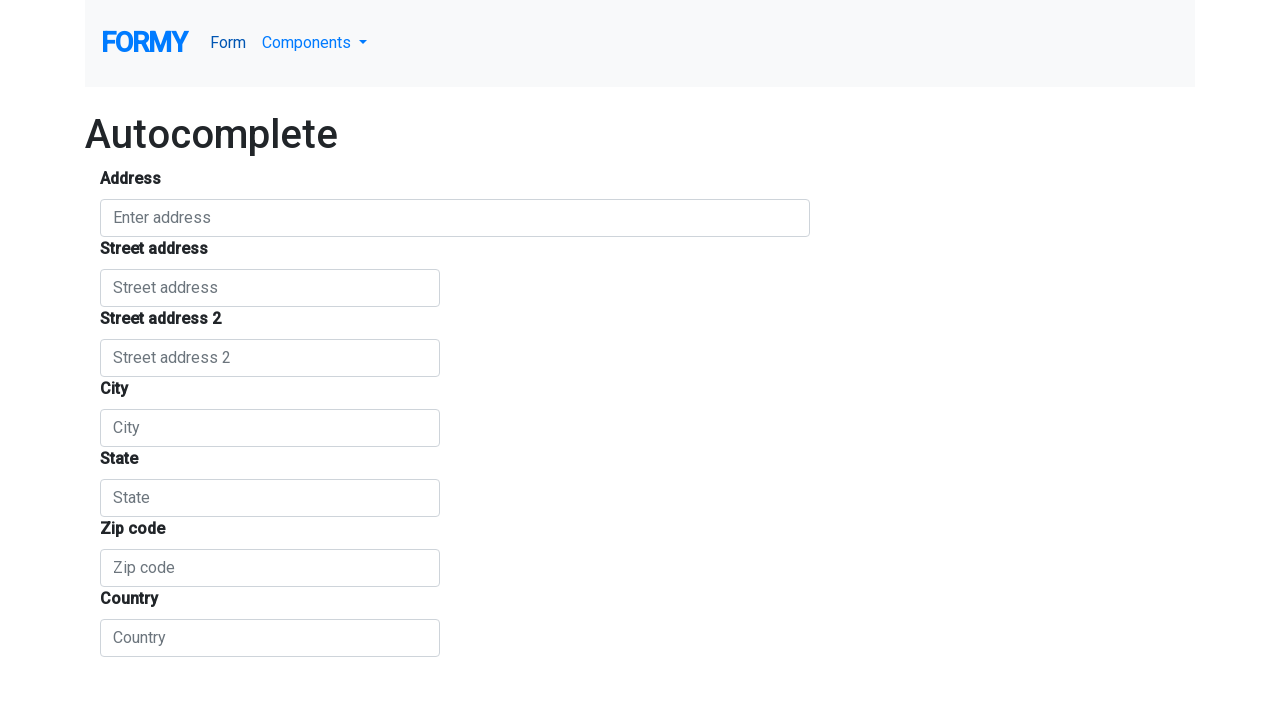